Navigates to HTML Elements page, retrieves various element properties from headings, and interacts with a dropdown by selecting an option.

Starting URL: https://techglobal-training.com/frontend

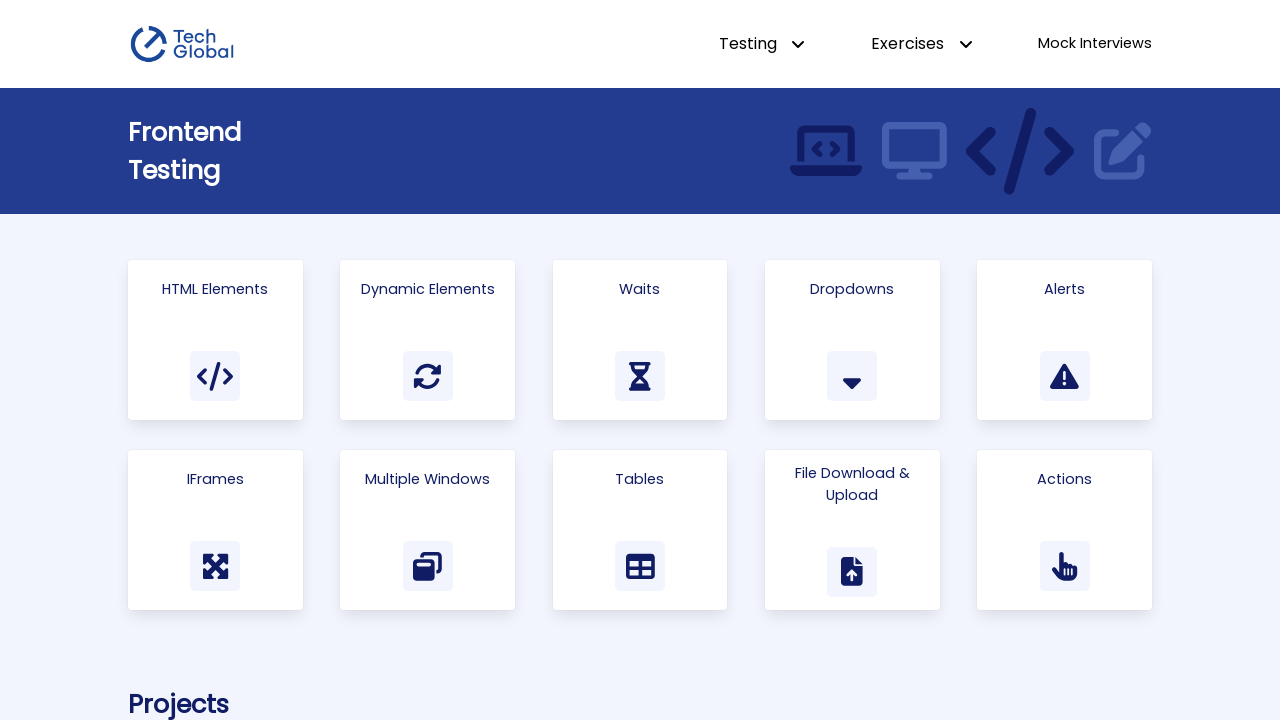

Clicked on 'Html Elements' link at (215, 340) on a:has-text('Html Elements')
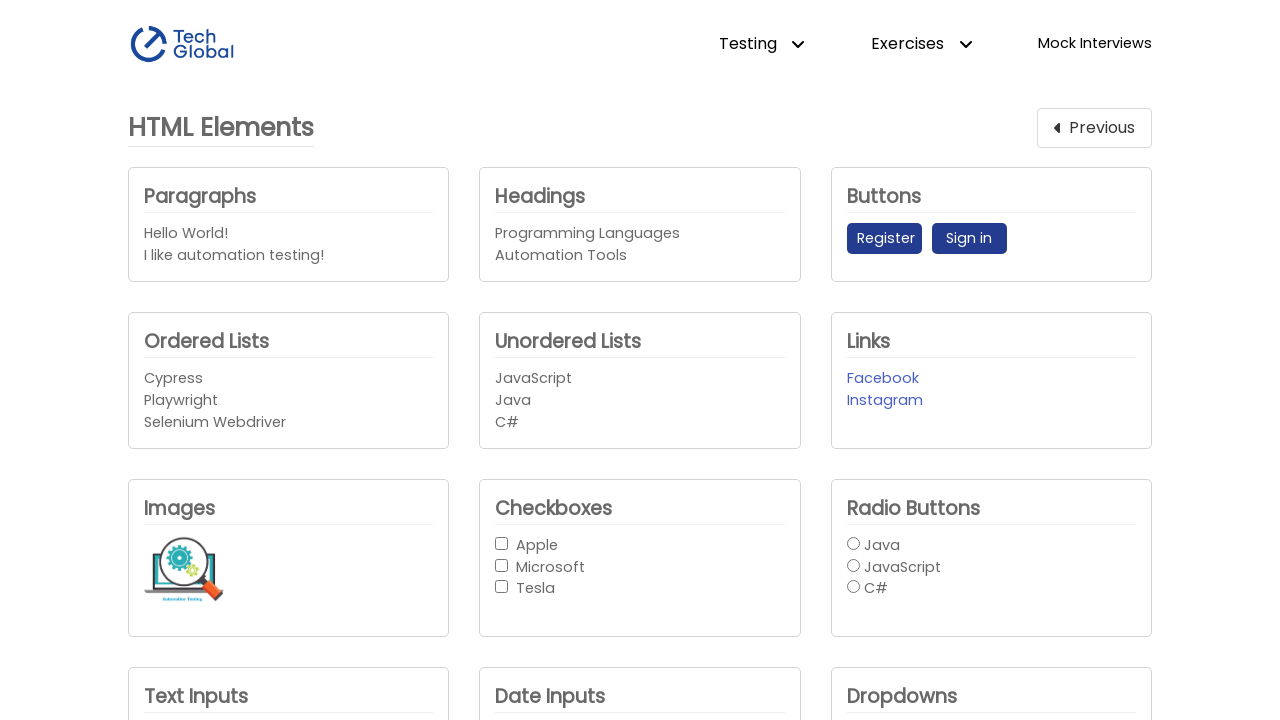

Headings element became visible
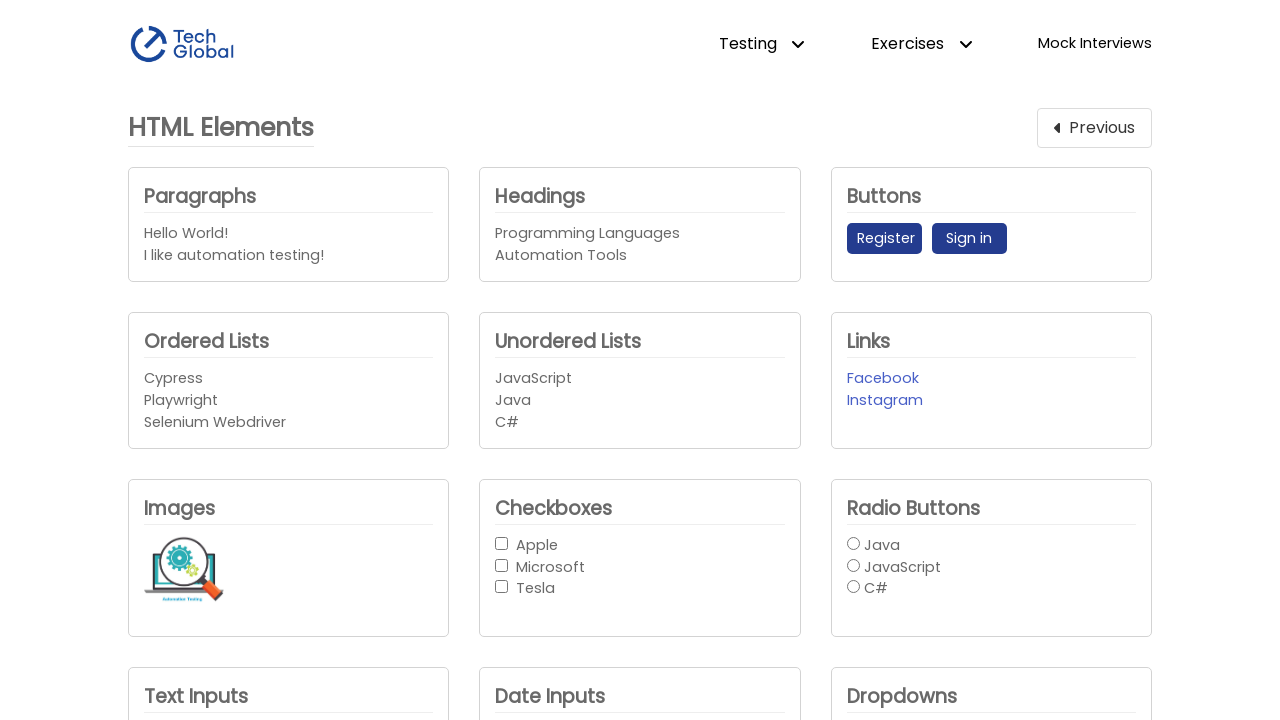

Retrieved headings element
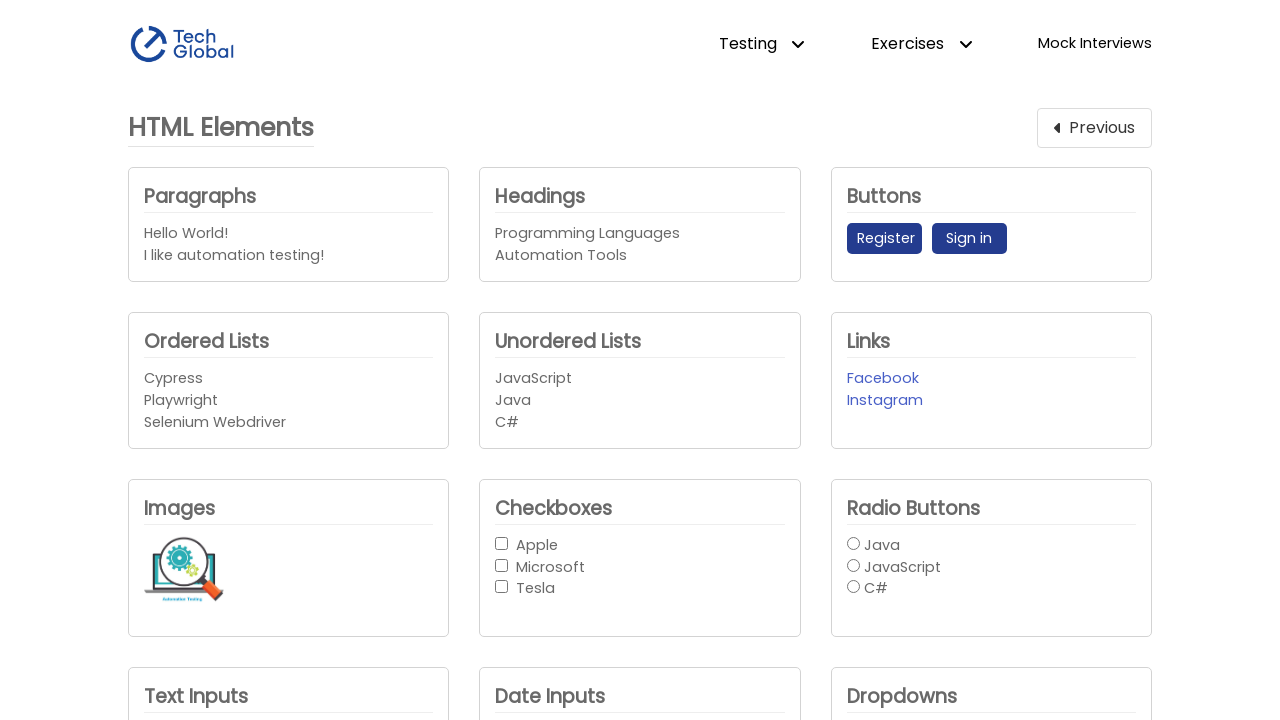

Selected option at index 1 from company dropdown on #company_dropdown1
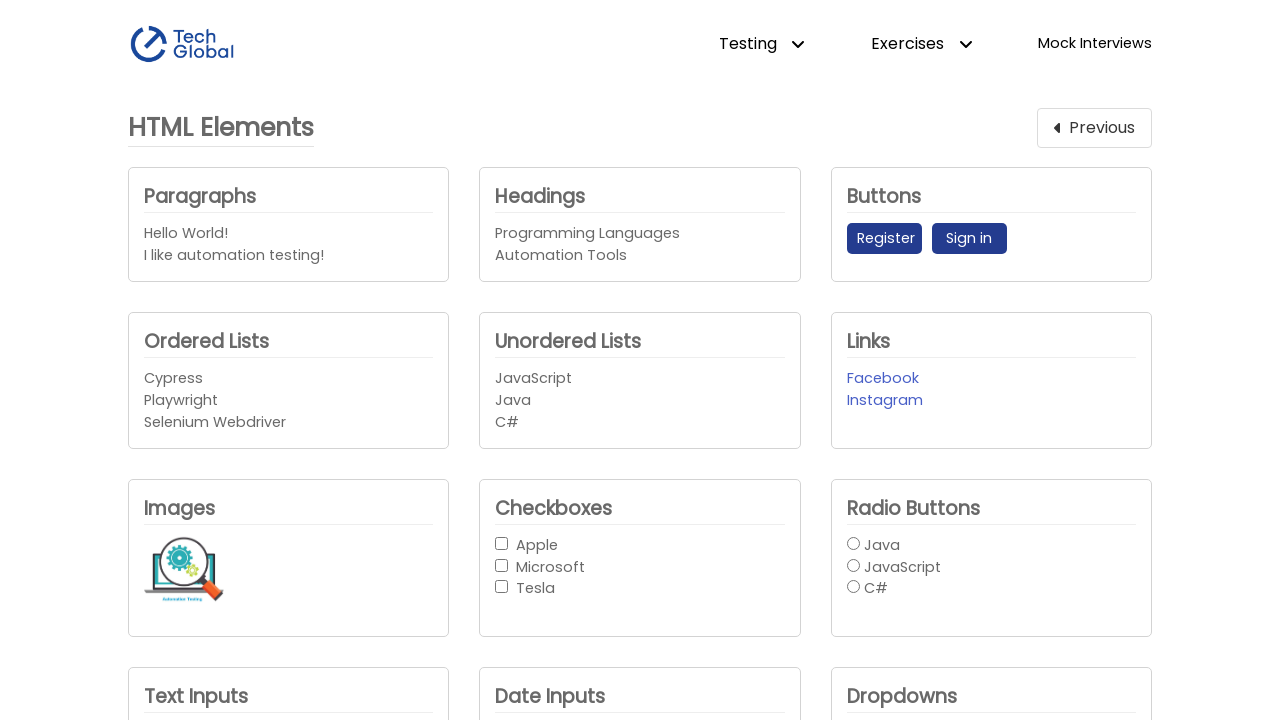

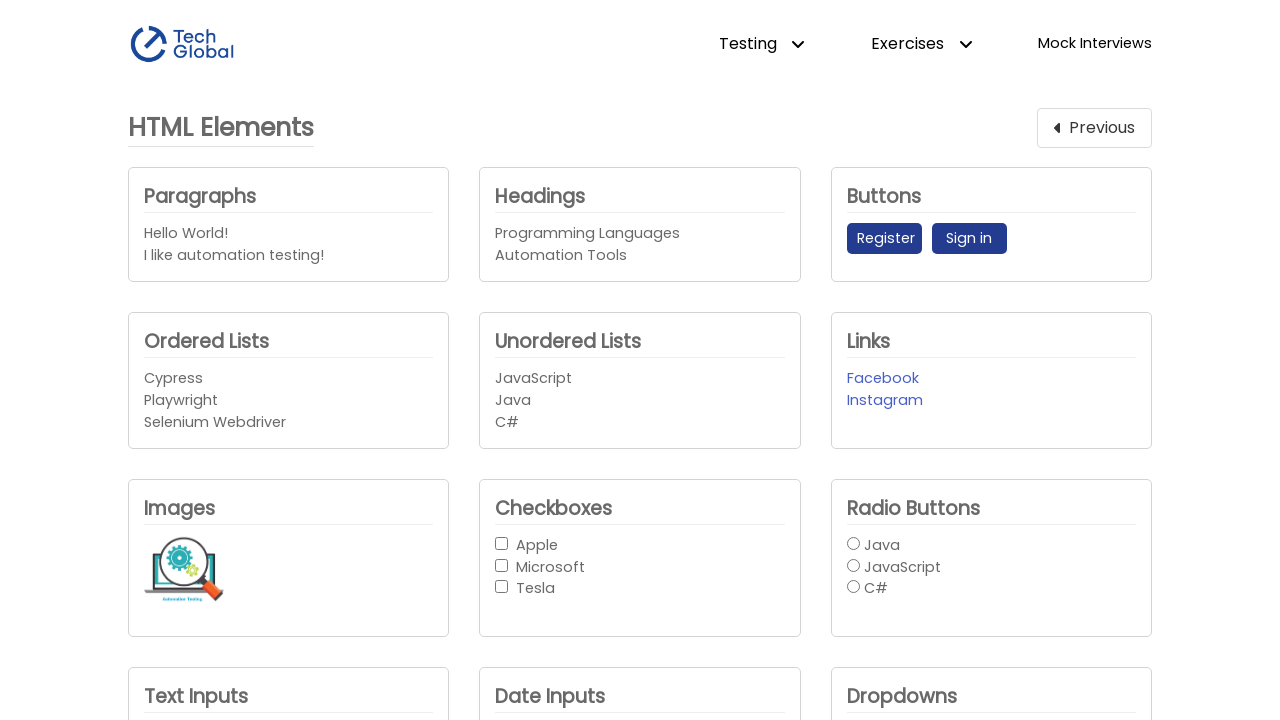